Tests various types of browser alerts including simple alerts, timer-based alerts, confirmation dialogs, and prompt dialogs by triggering and interacting with them

Starting URL: https://demoqa.com/alerts

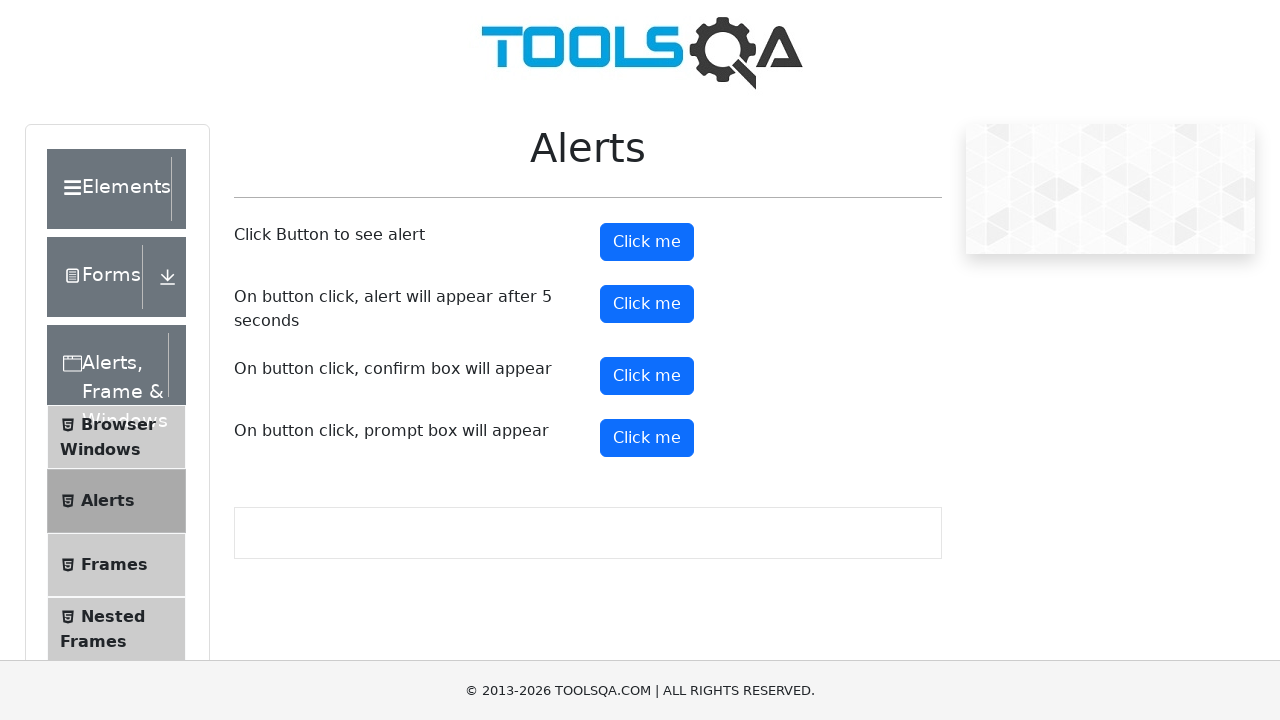

Scrolled down 300px to view alert buttons
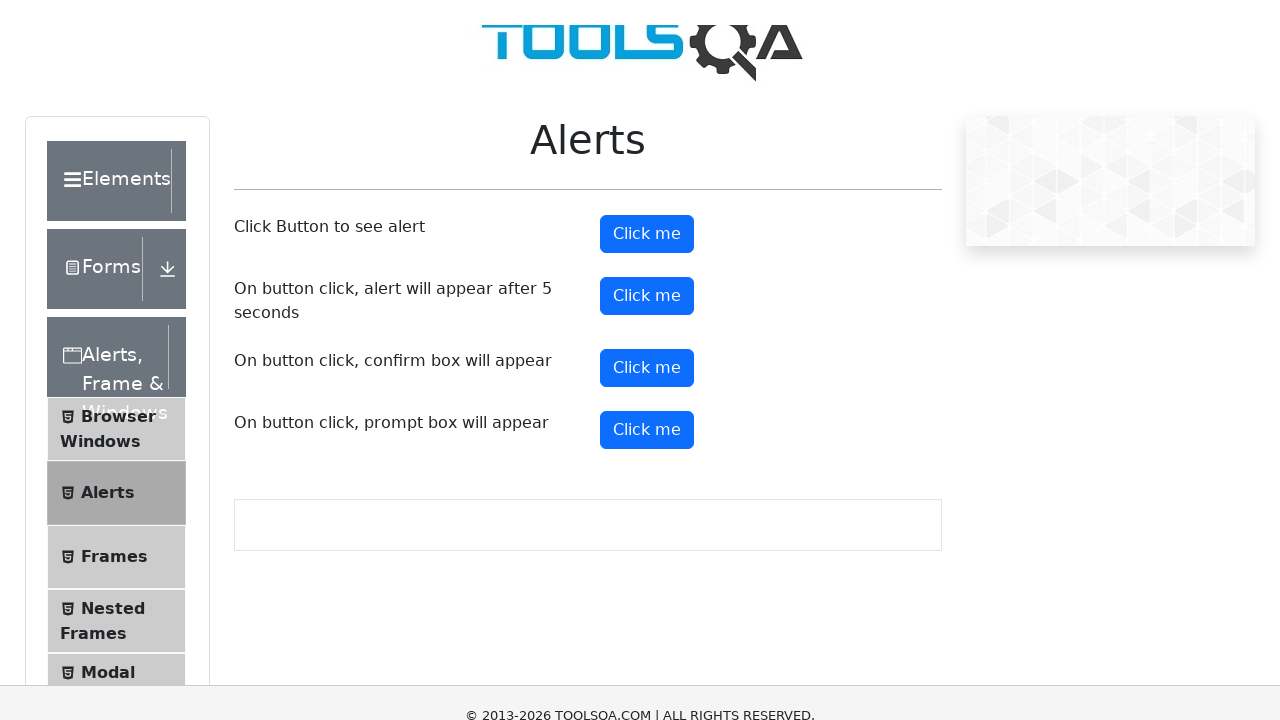

Clicked simple alert button at (647, 242) on #alertButton
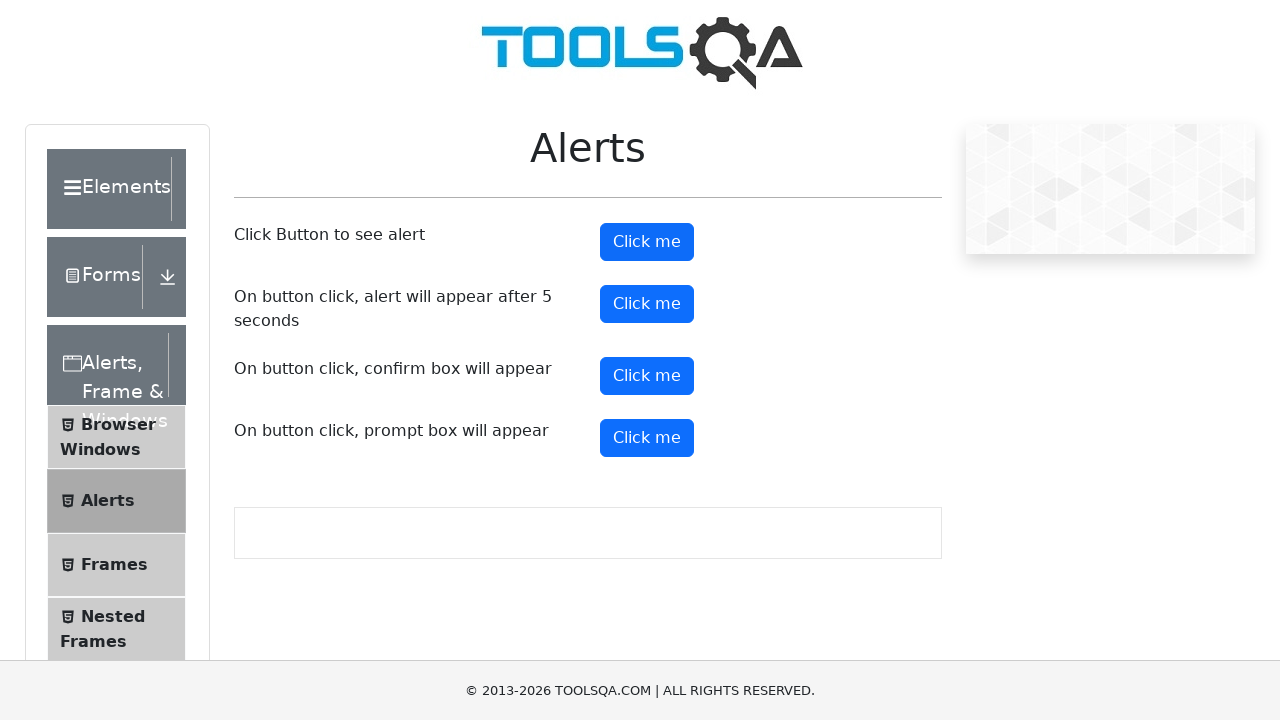

Waited 3 seconds for simple alert to appear
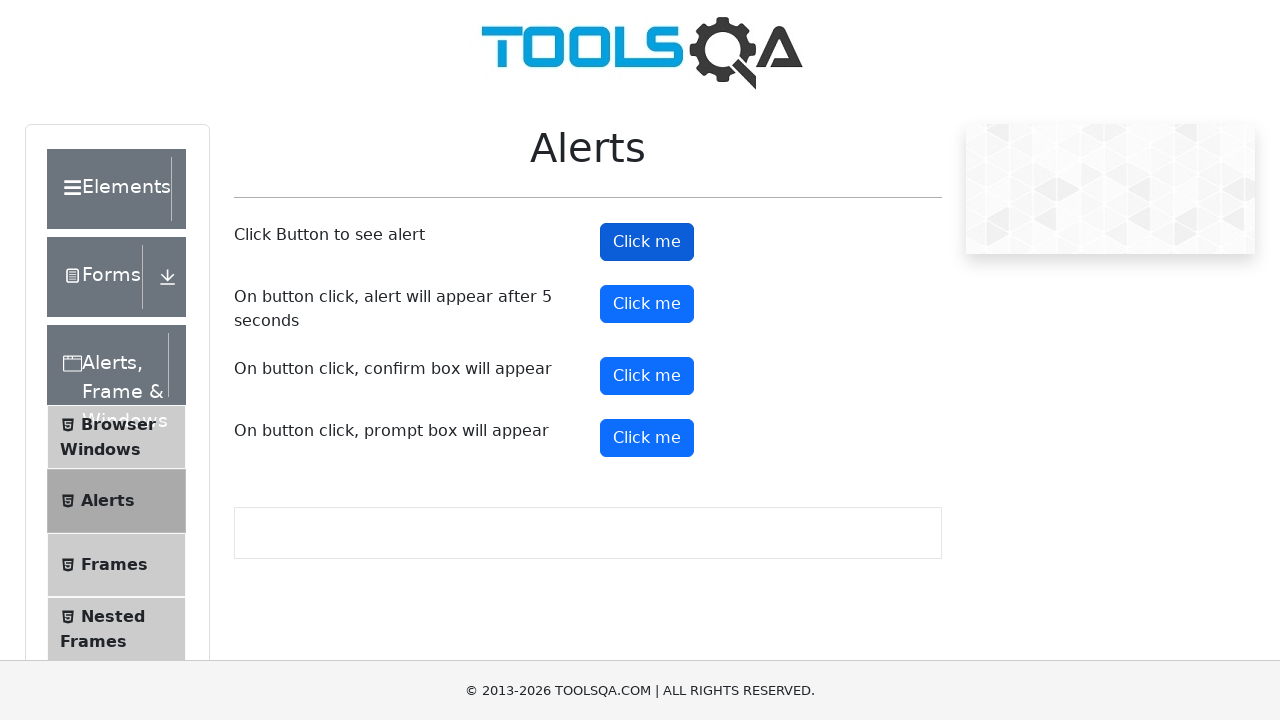

Accepted simple alert dialog
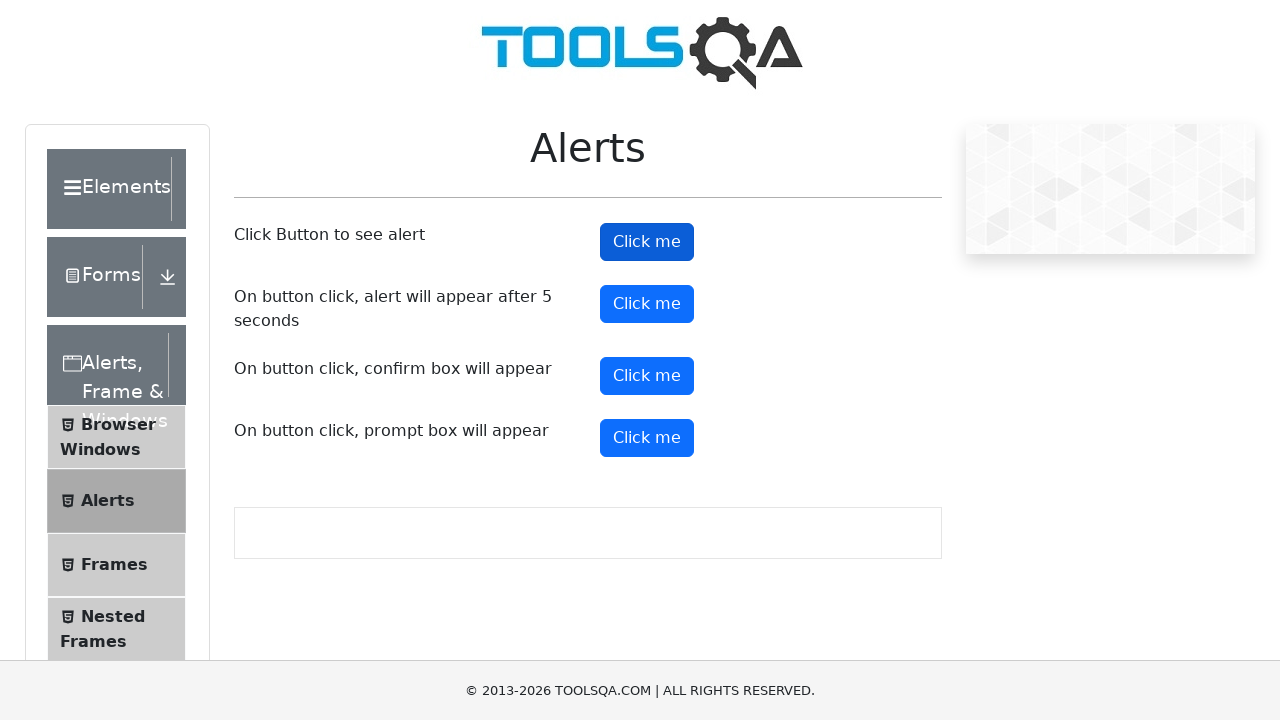

Clicked timer-based alert button at (647, 304) on #timerAlertButton
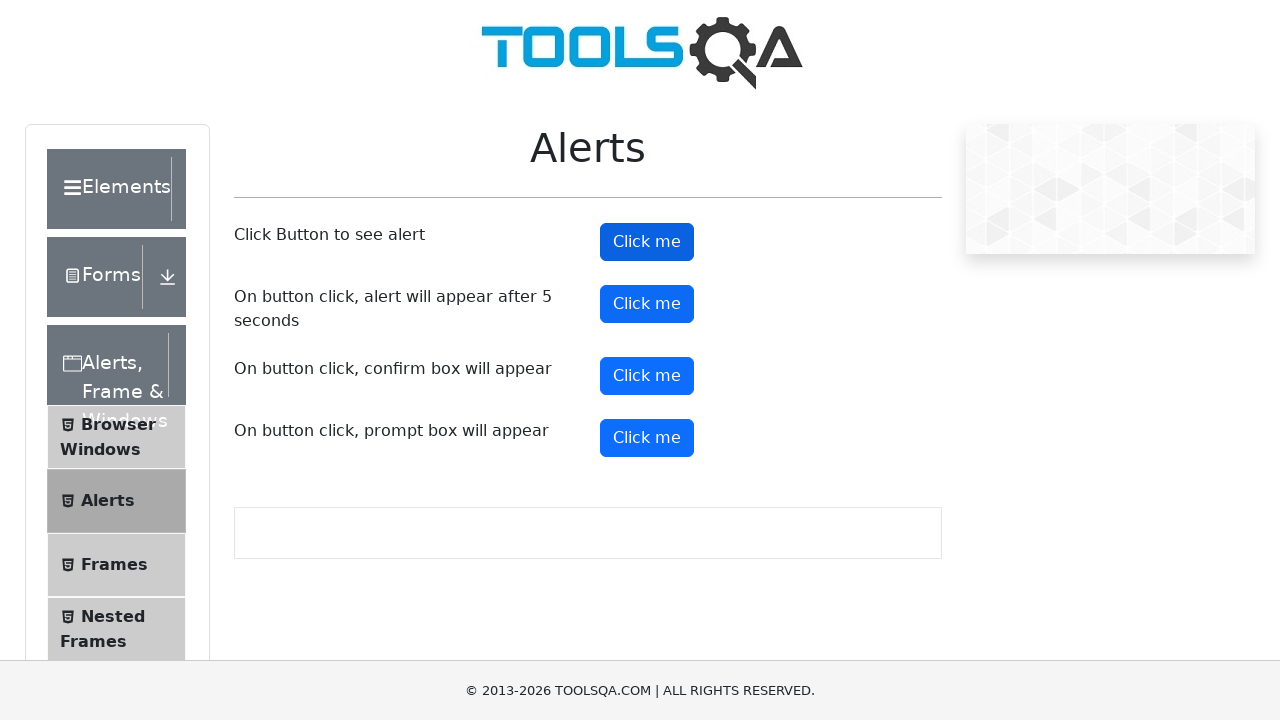

Waited 5 seconds for timer alert to appear
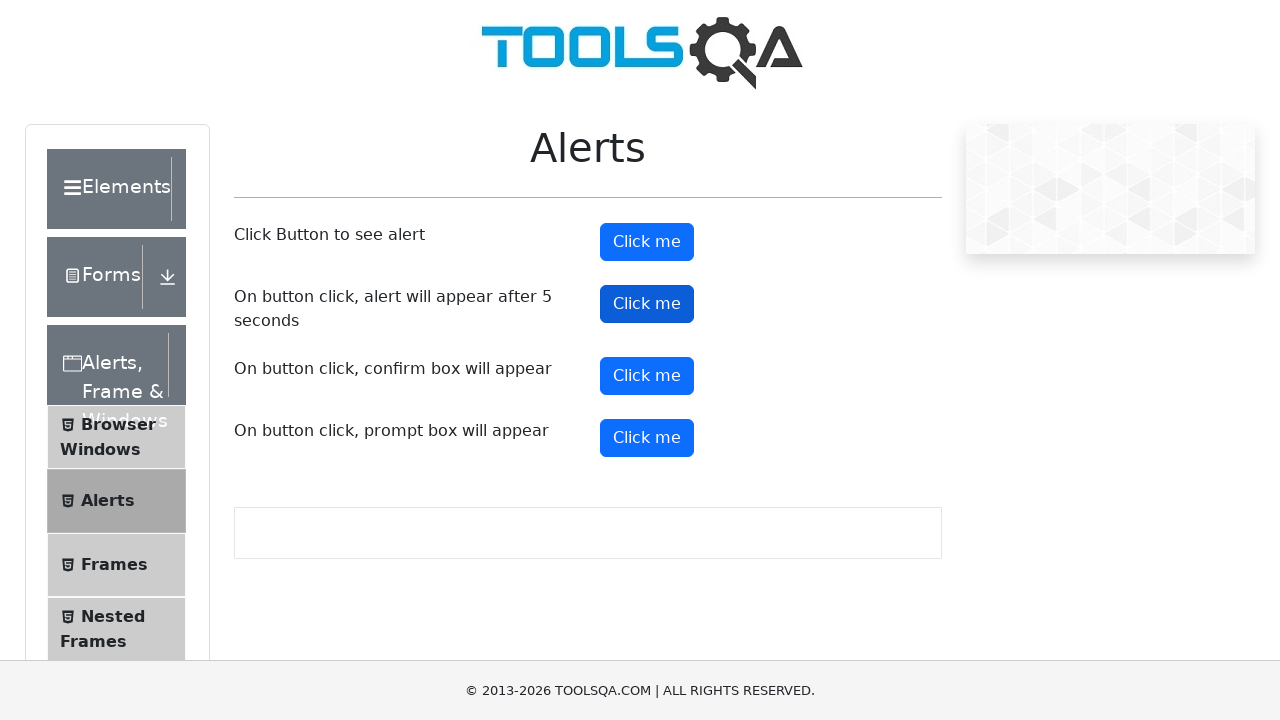

Accepted timer-based alert dialog
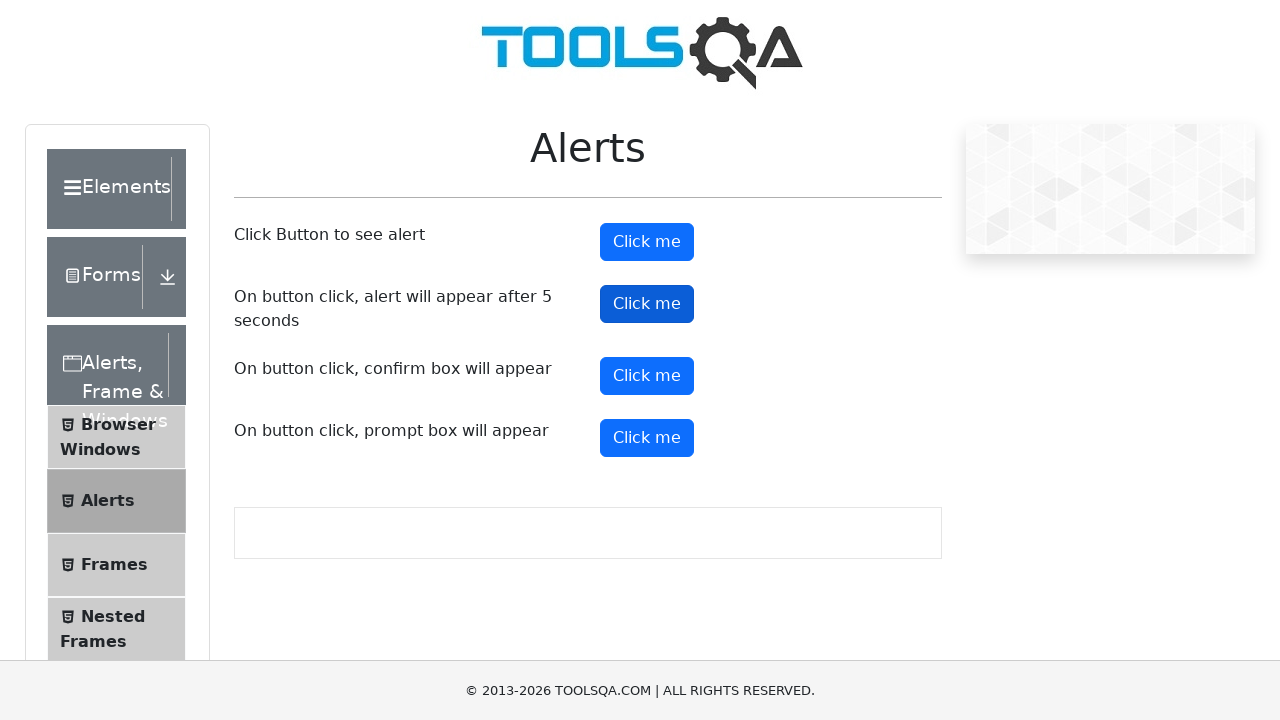

Clicked confirmation dialog button at (647, 376) on #confirmButton
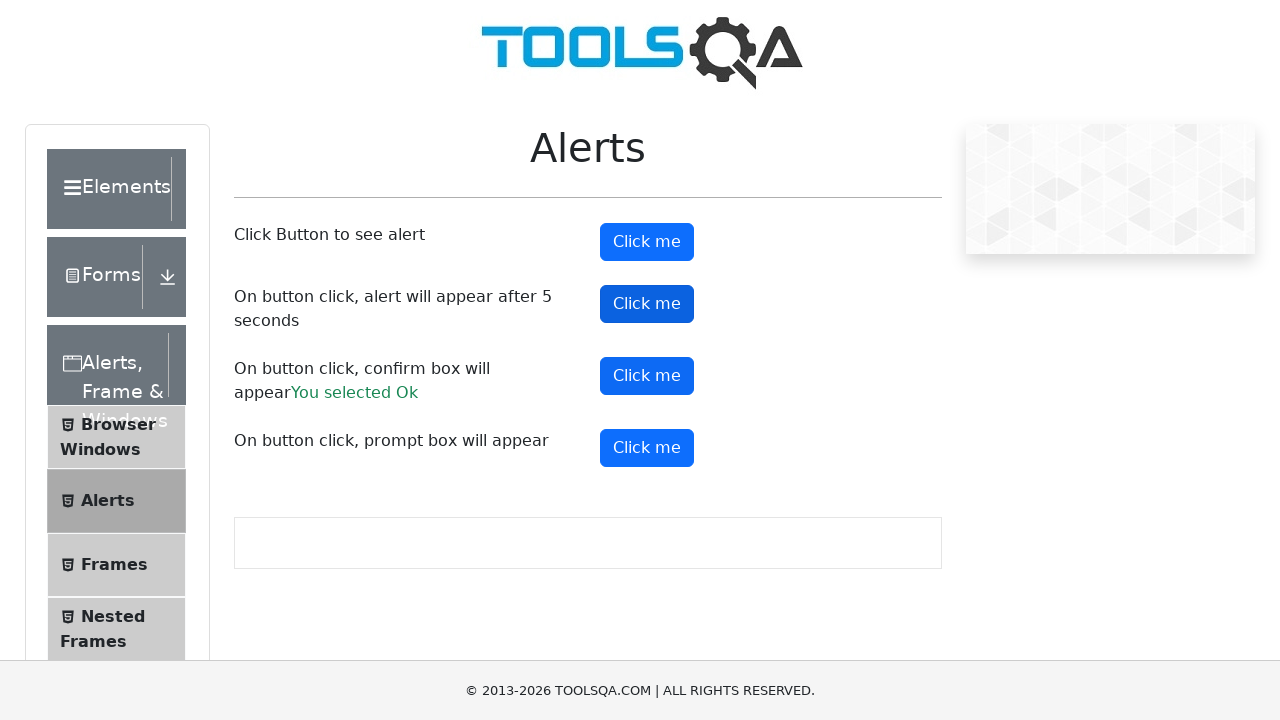

Waited 3 seconds for confirmation dialog to appear
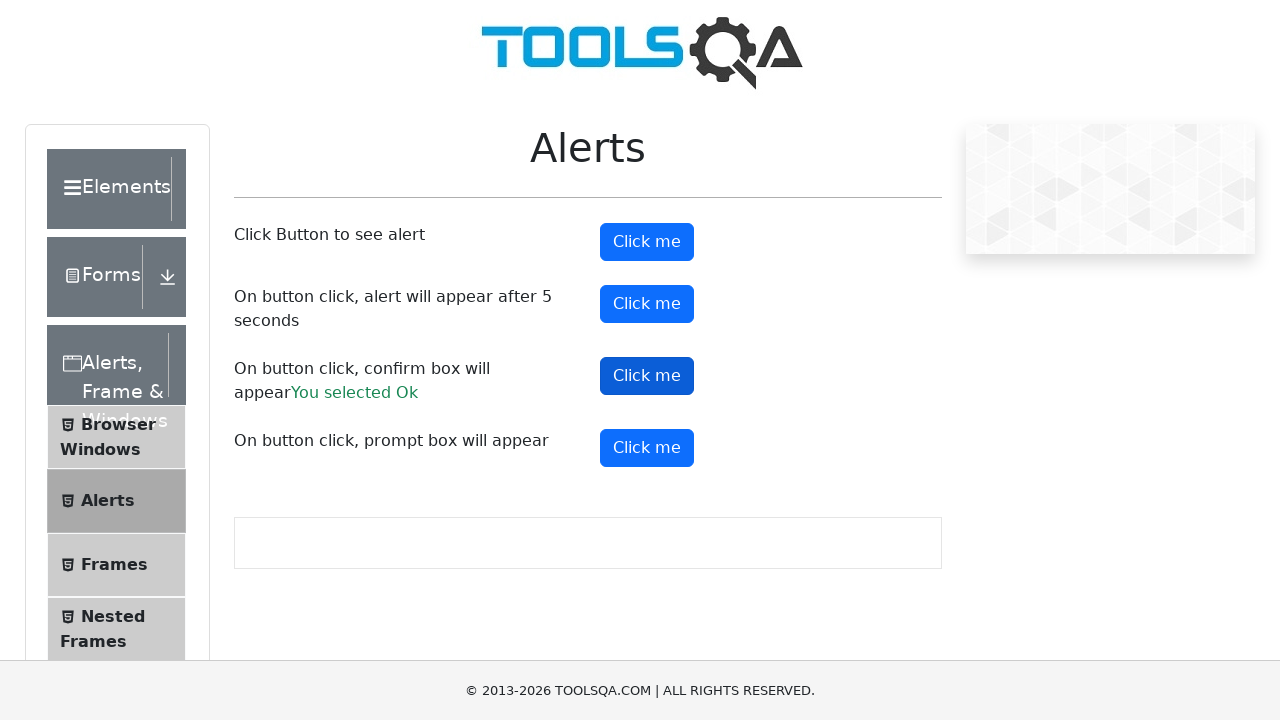

Dismissed confirmation dialog by clicking Cancel
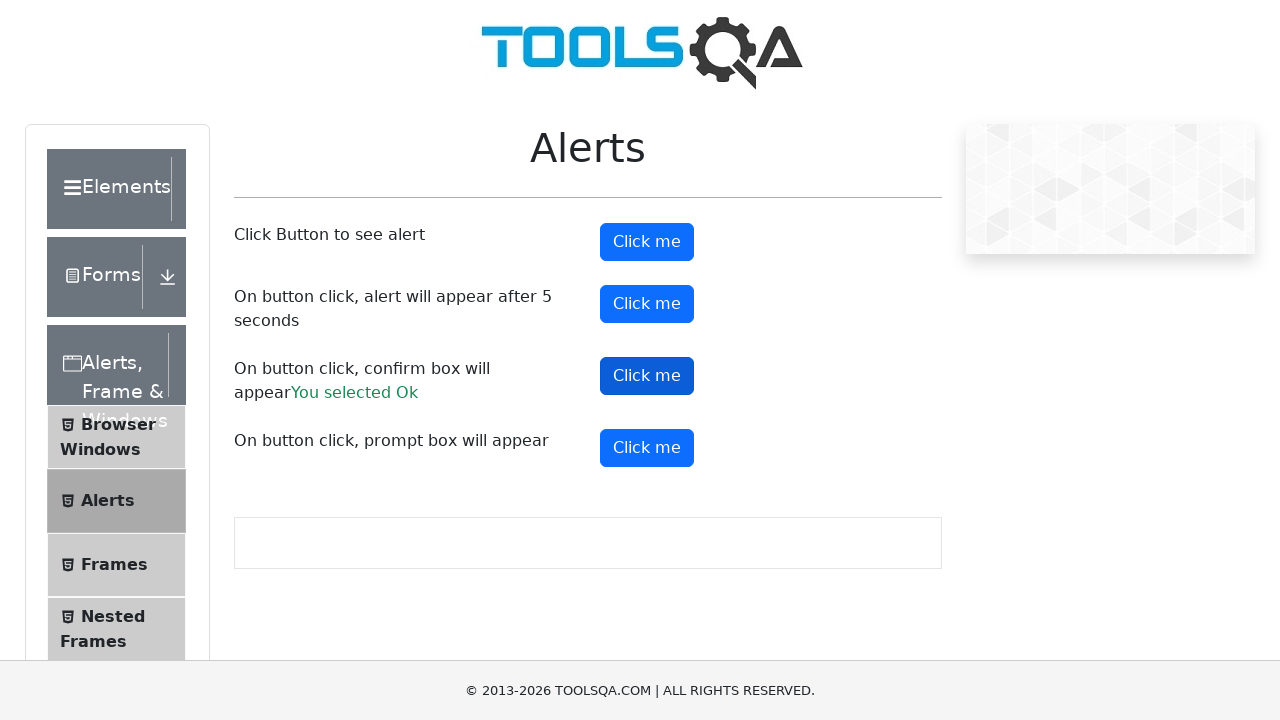

Clicked prompt dialog button at (647, 448) on #promtButton
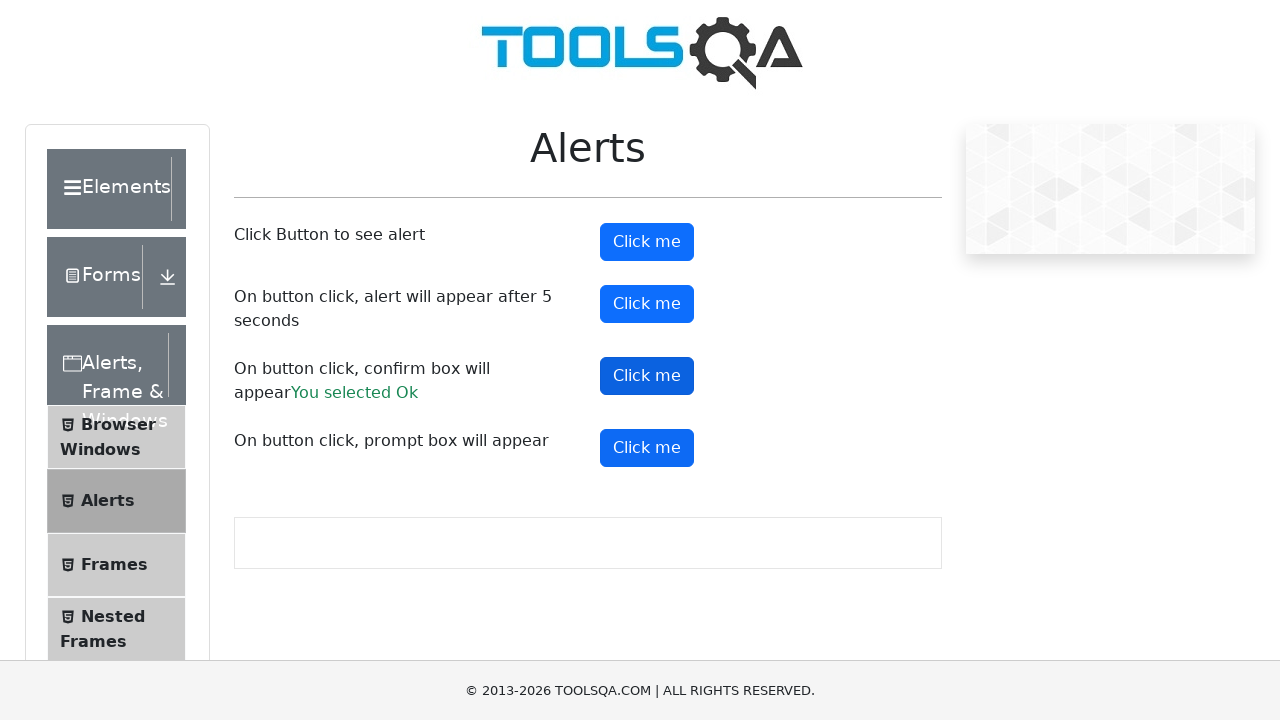

Waited 3 seconds for prompt dialog to appear
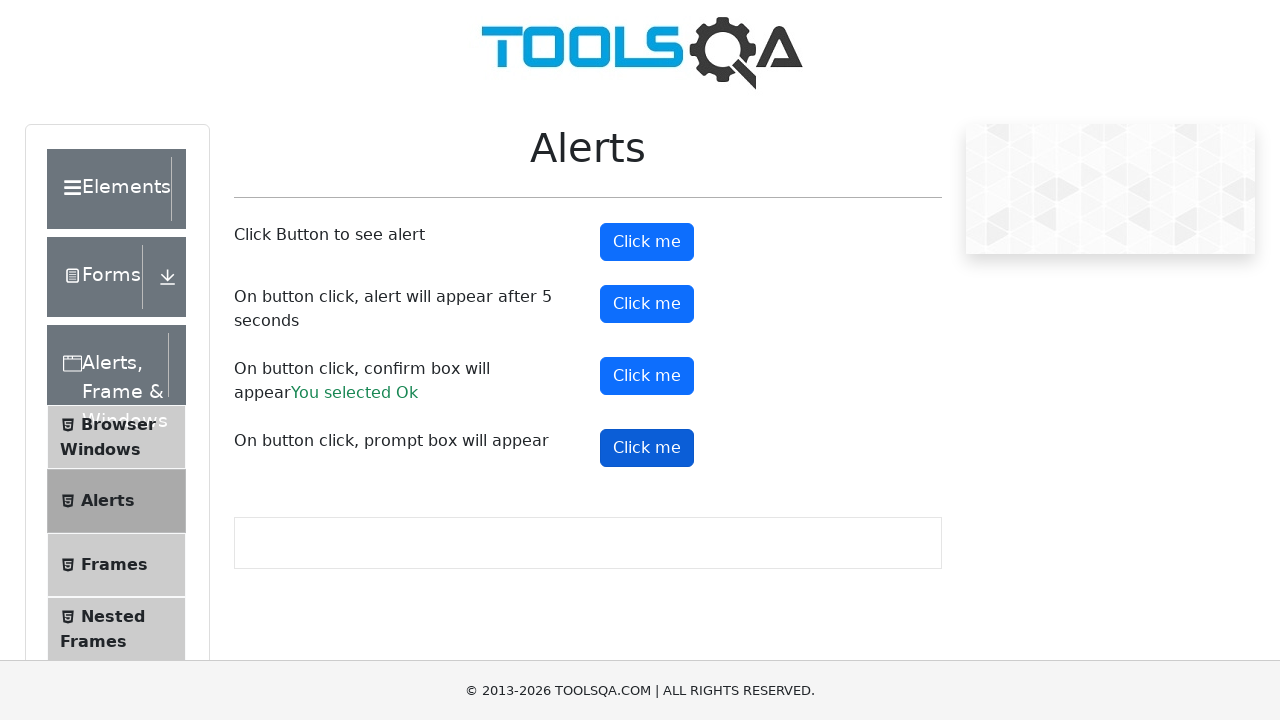

Accepted prompt dialog and entered text 'JuaraCoding'
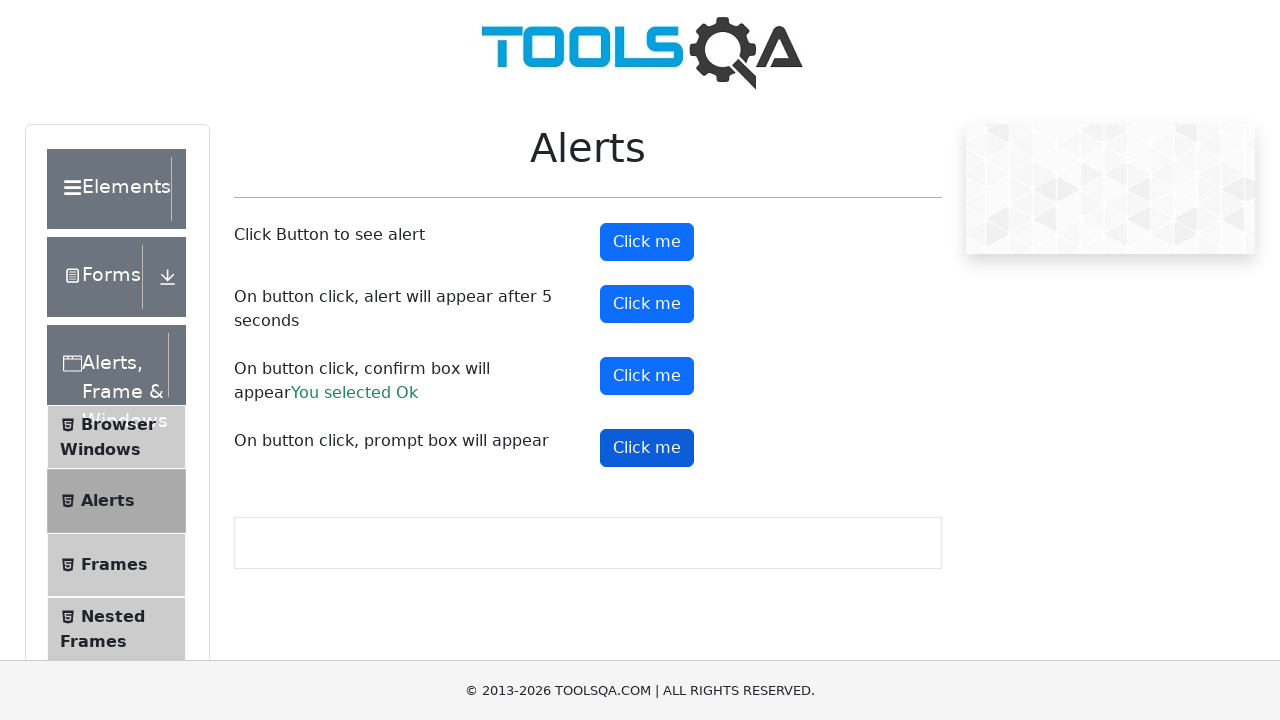

Waited 5 seconds before finishing test
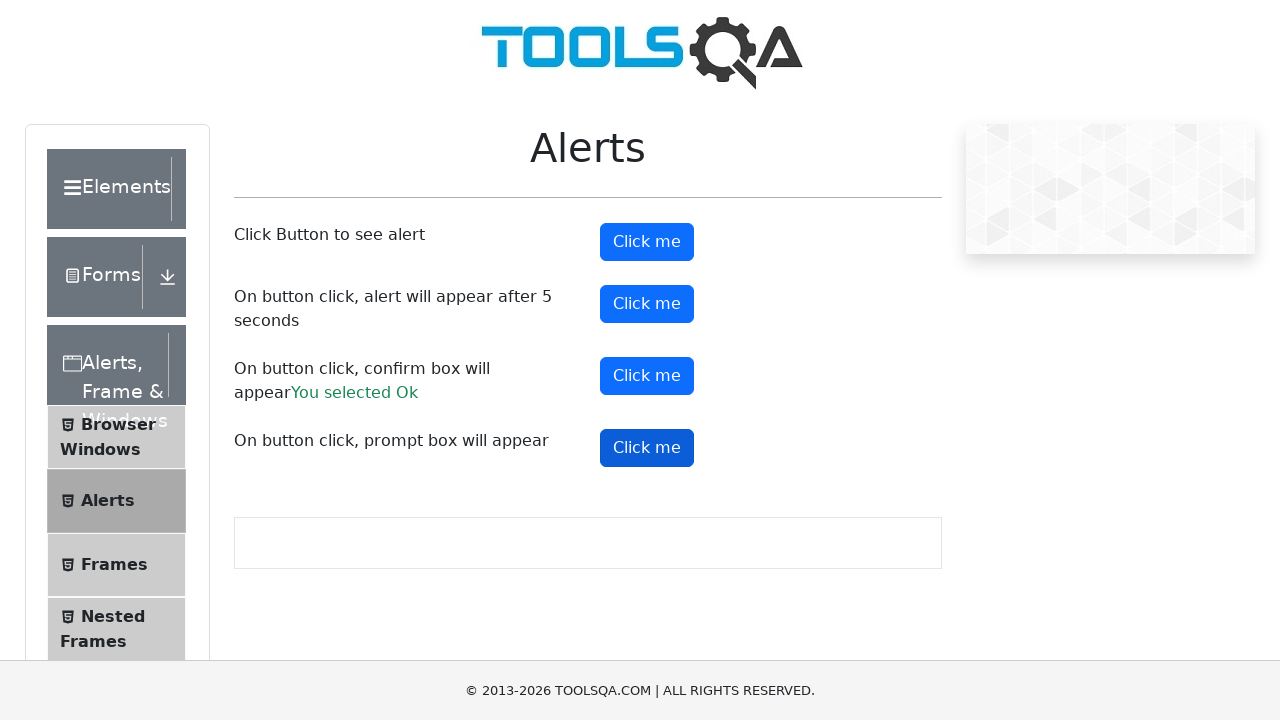

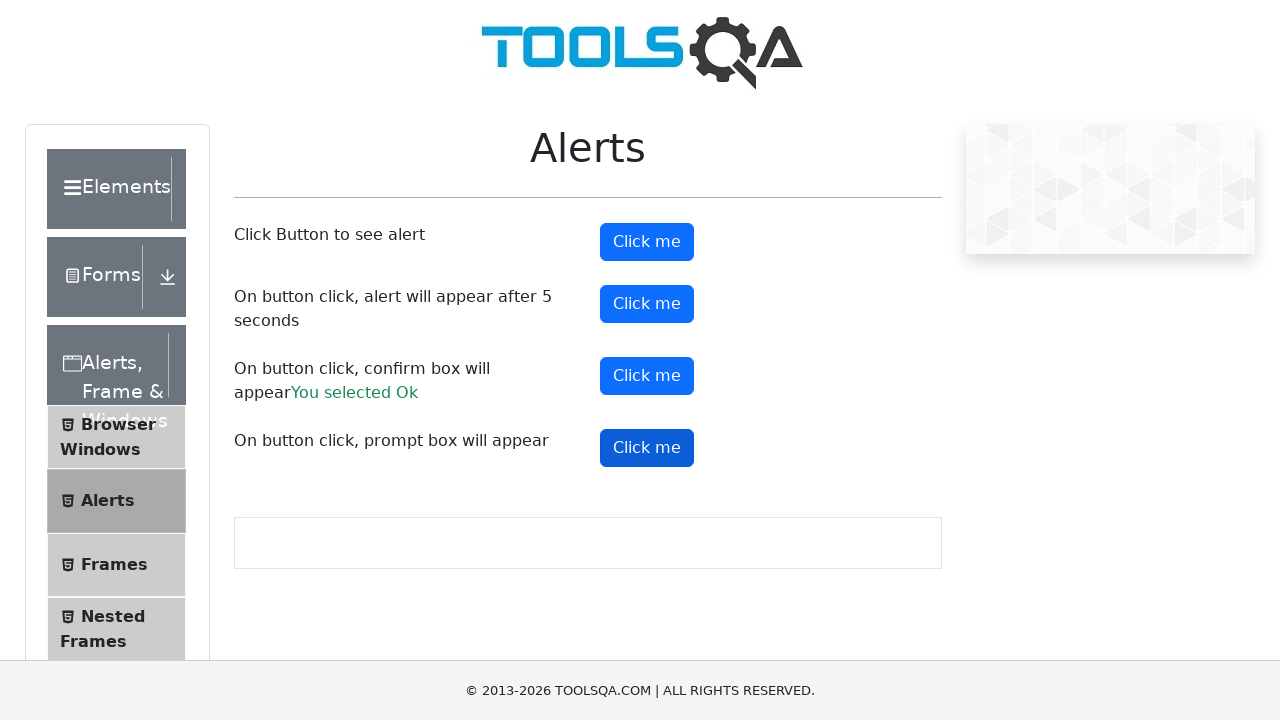